Tests form submission with an extremely long name to verify error handling

Starting URL: https://carros-crud.vercel.app/

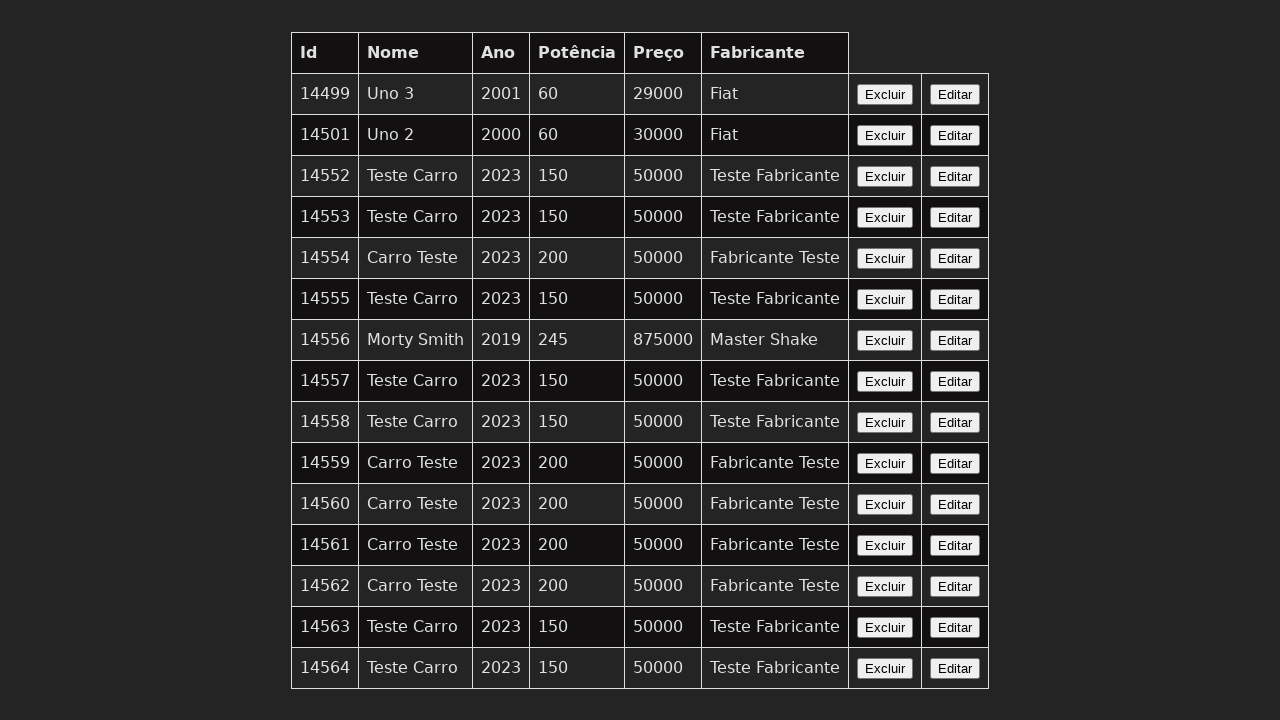

Filled name field with 10000 character string to test error handling on input[name='nome']
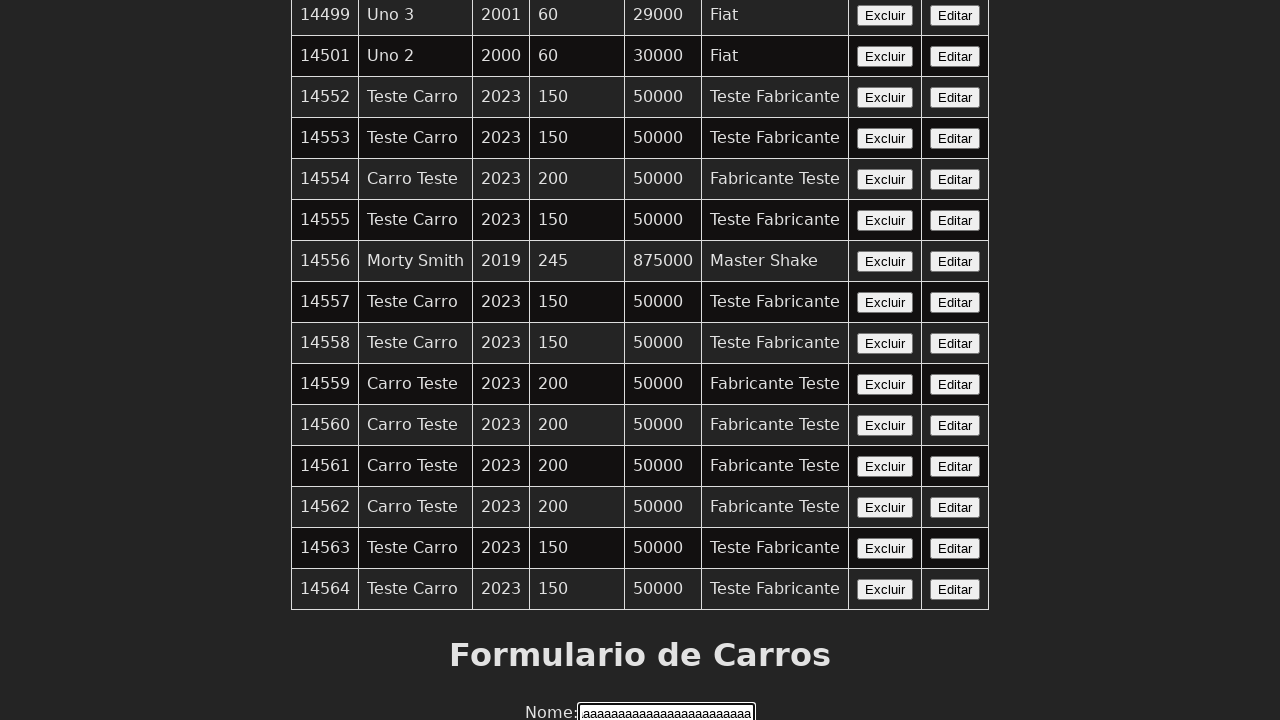

Filled year field with '2023' on input[name='ano']
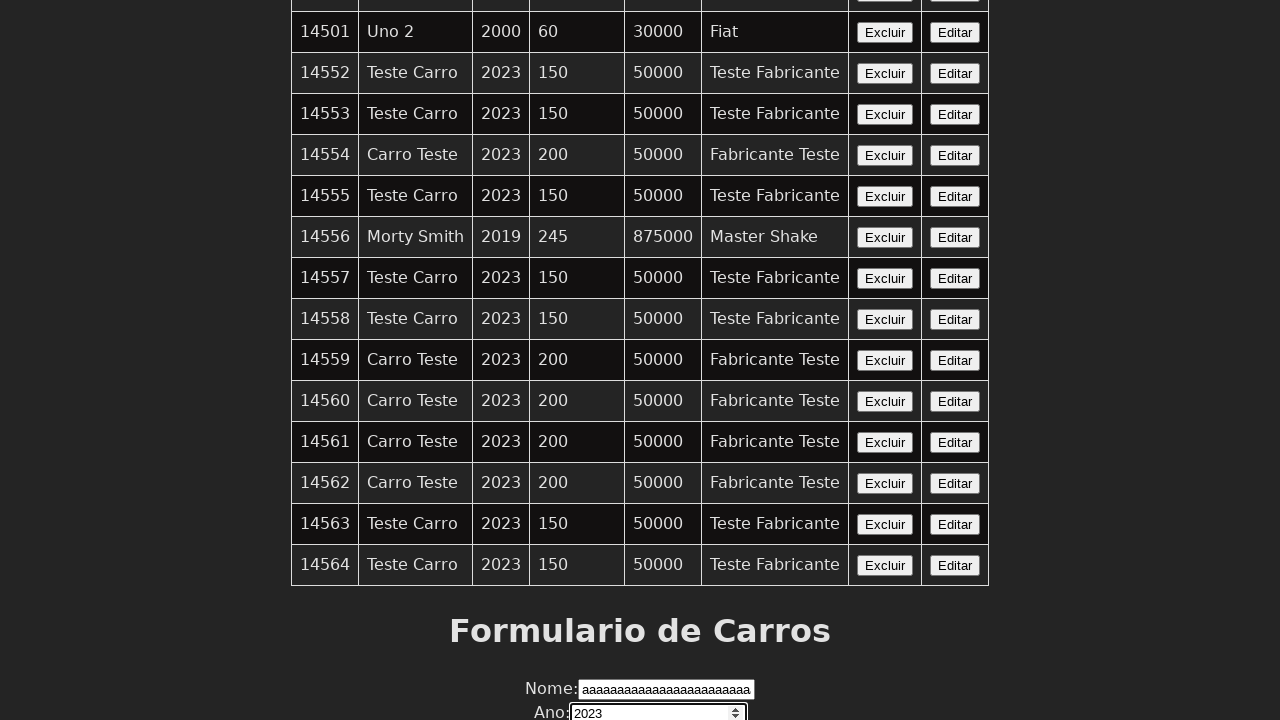

Filled power field with '200' on input[name='potencia']
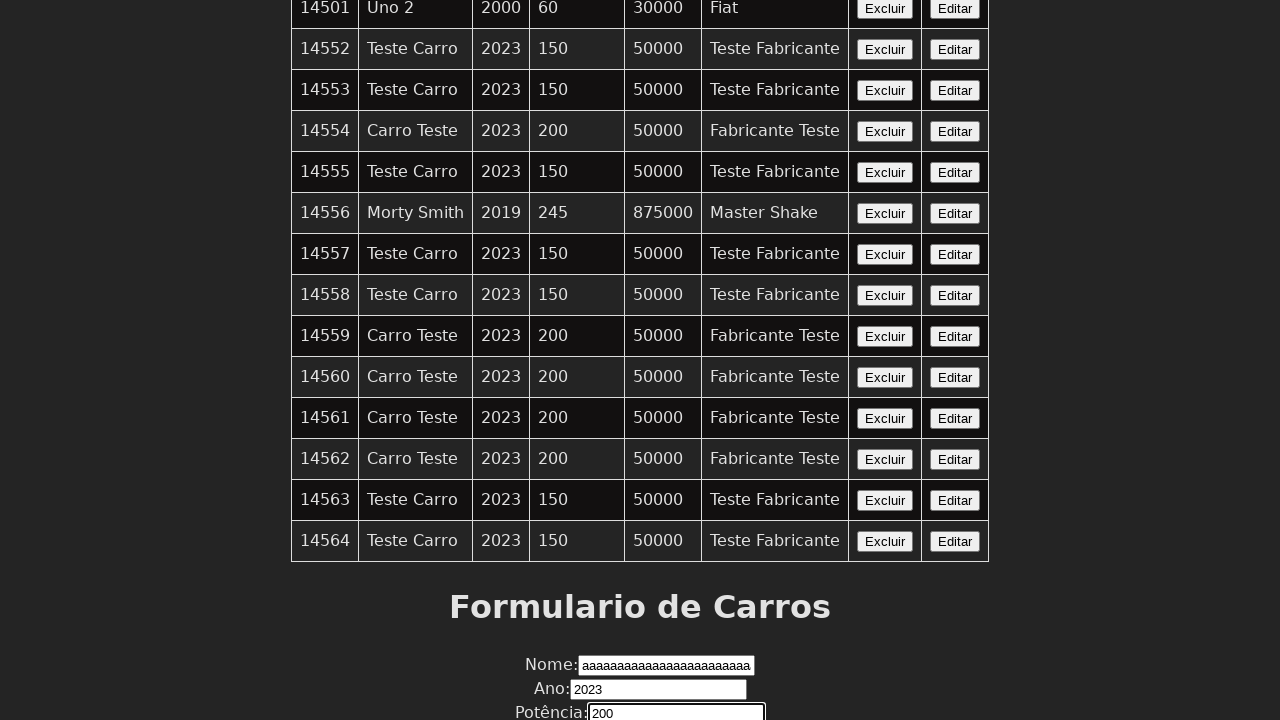

Filled price field with '50000' on input[name='preco']
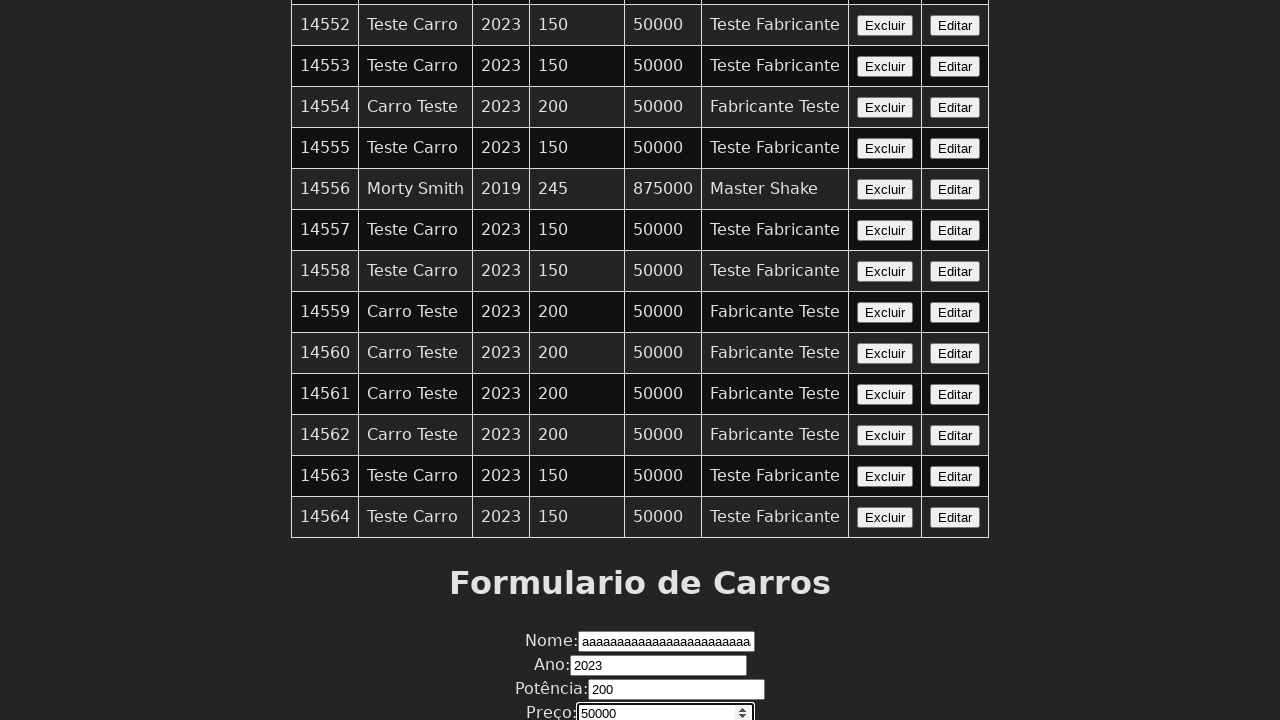

Filled manufacturer field with 'Fabricante Teste' on input[name='fabricante']
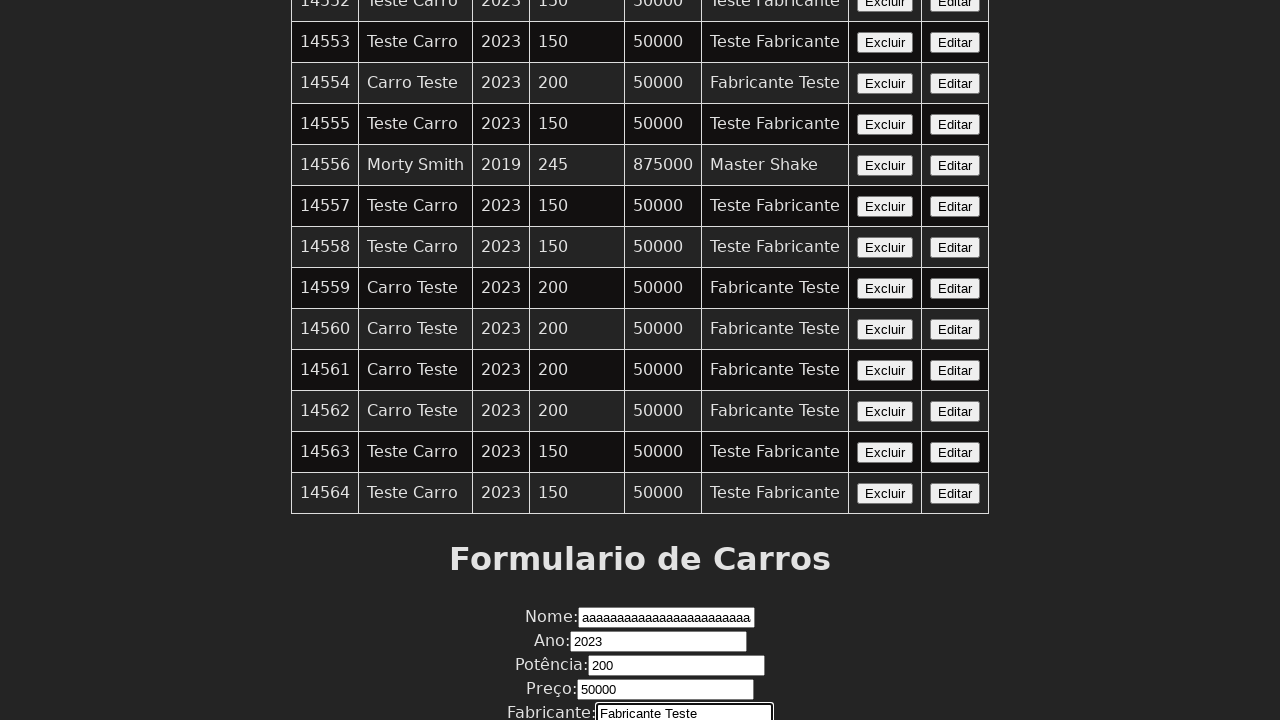

Clicked submit button to attempt form submission with extremely long name at (640, 676) on xpath=//button[contains(text(),'Enviar')]
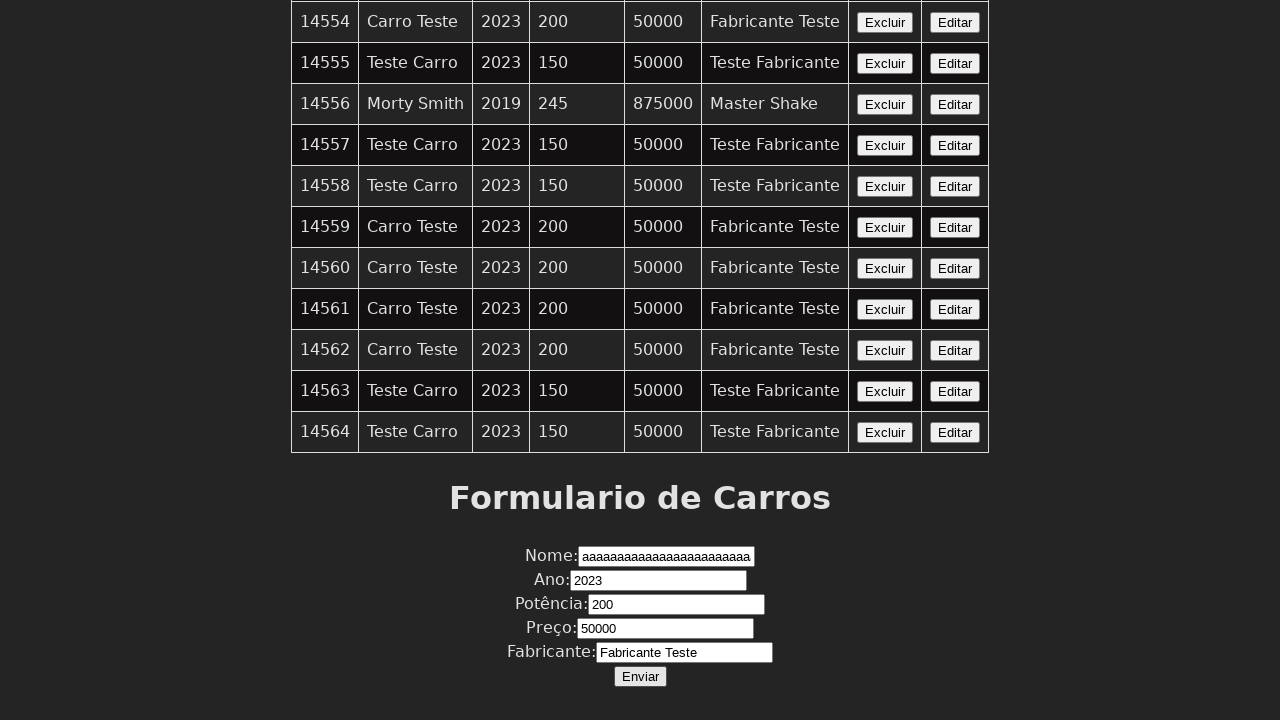

Set up dialog handler to accept alerts
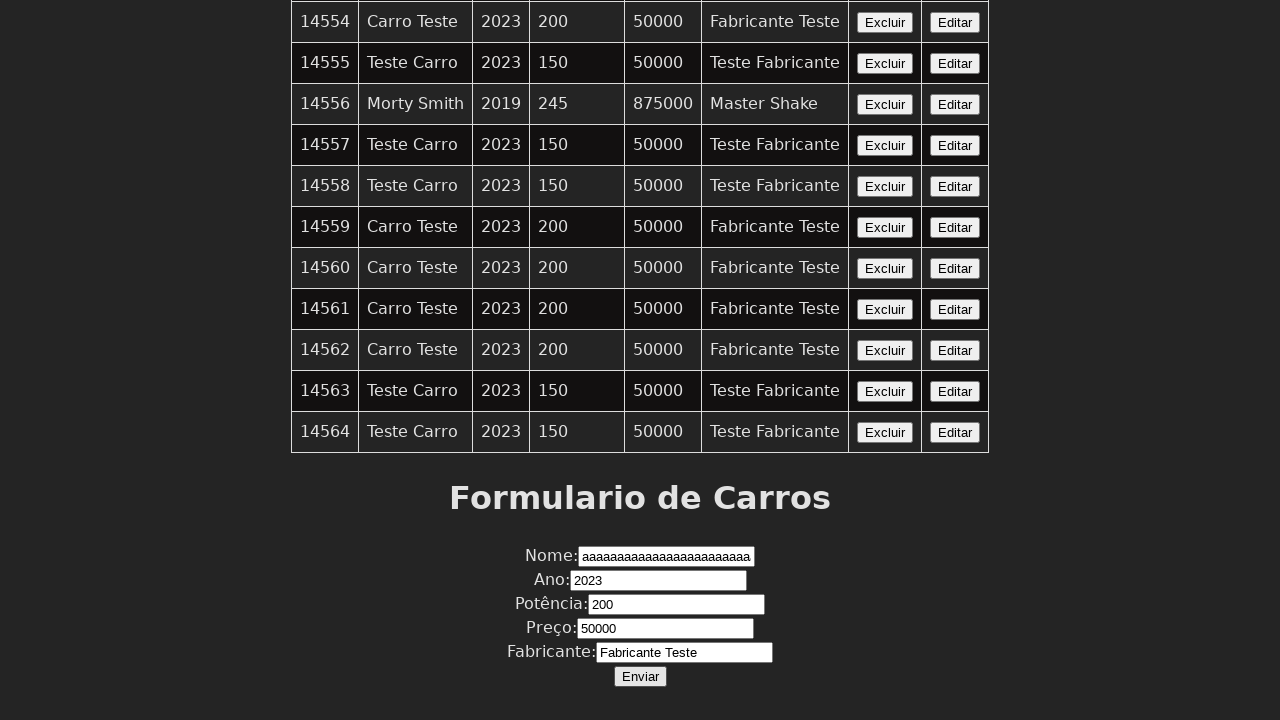

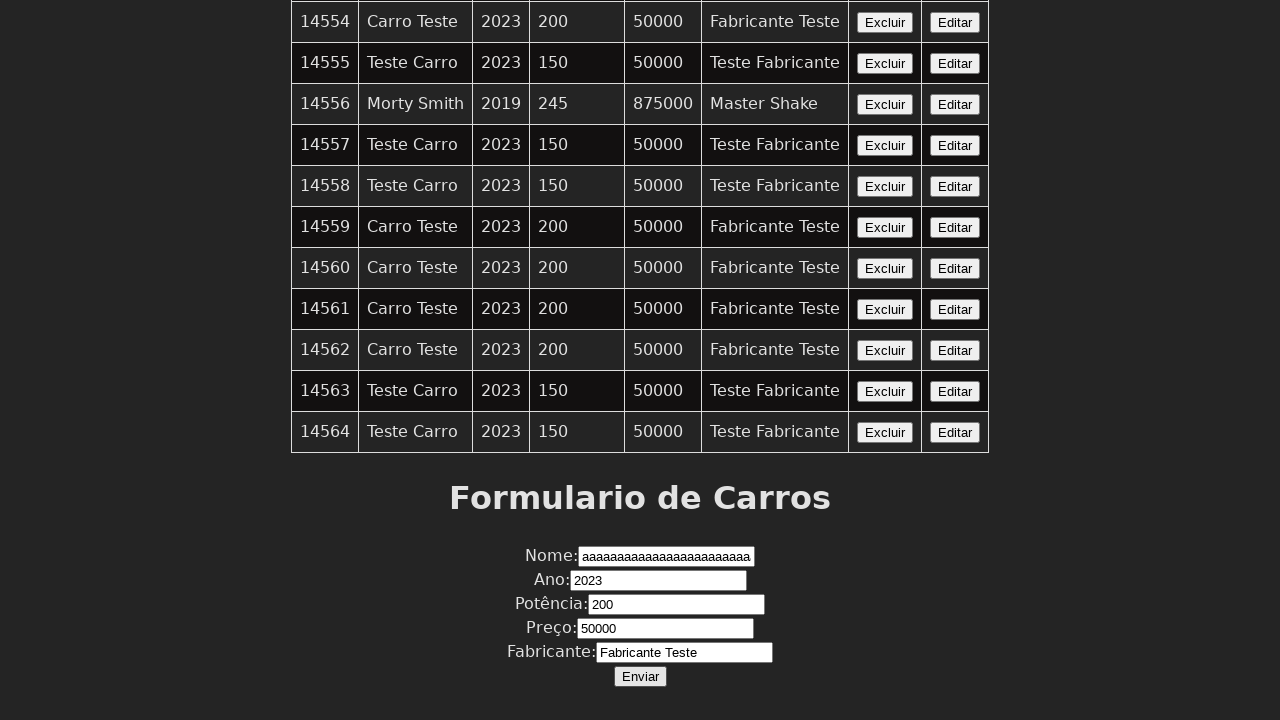